Tests opening a new browser tab by clicking a link, then switches to the new tab and verifies the page title/header text is "New Window".

Starting URL: https://the-internet.herokuapp.com/windows

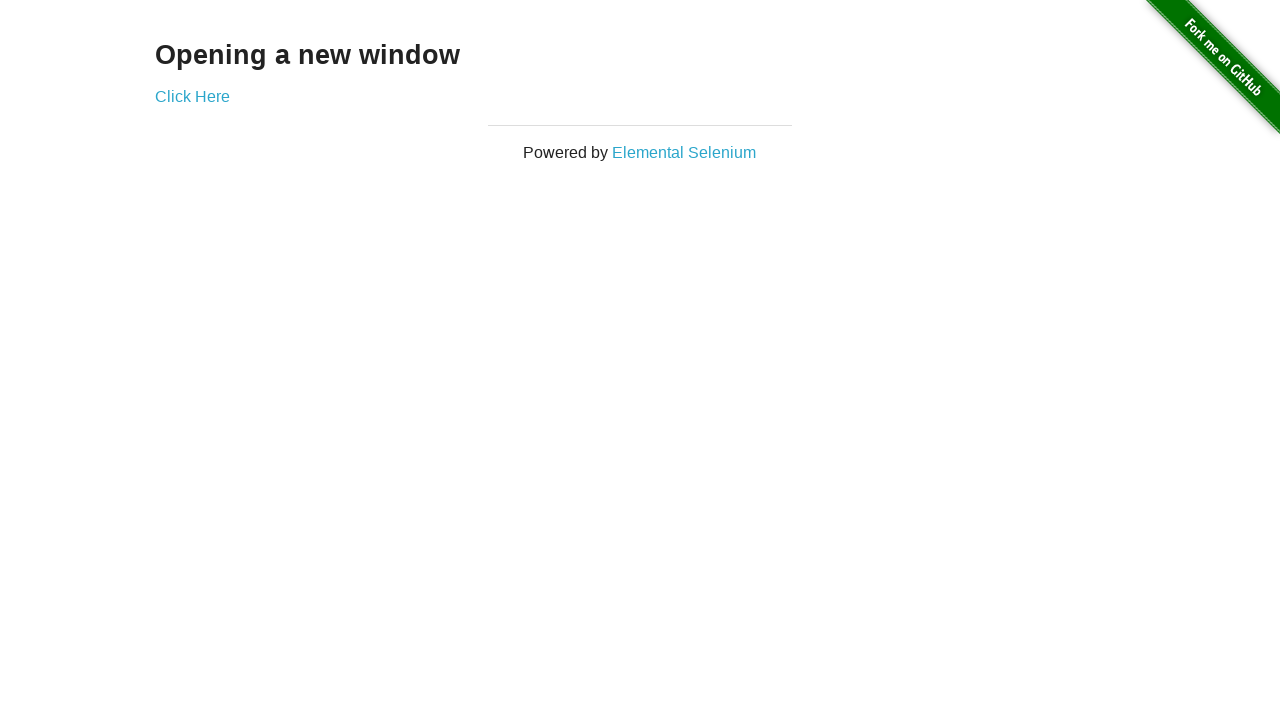

Clicked link to open new window/tab at (192, 96) on a[href="/windows/new"]
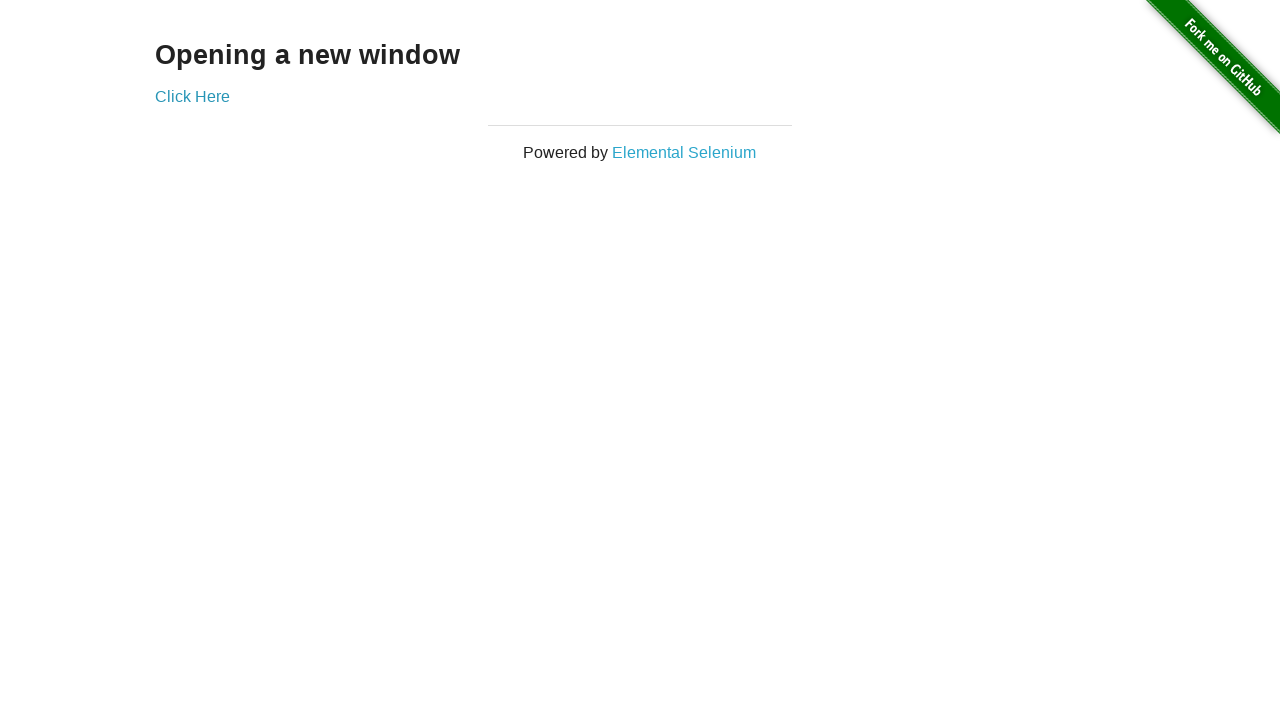

Captured reference to newly opened page
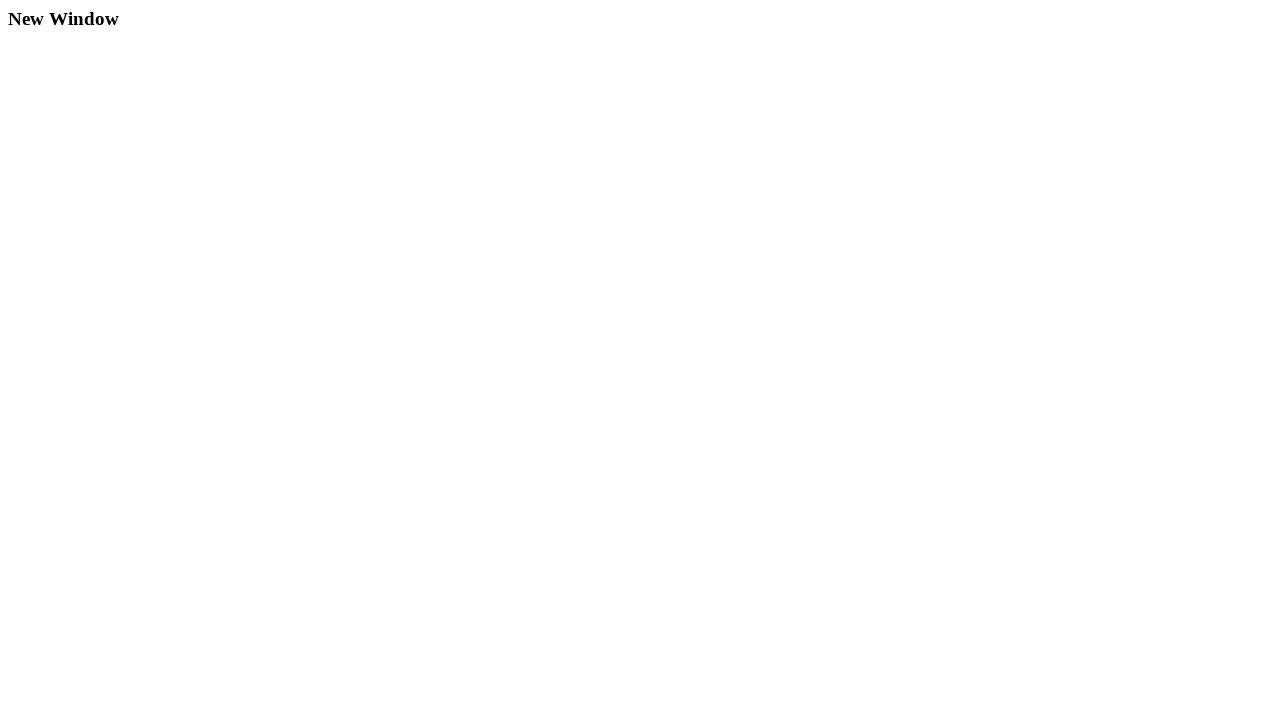

Brought new page to front
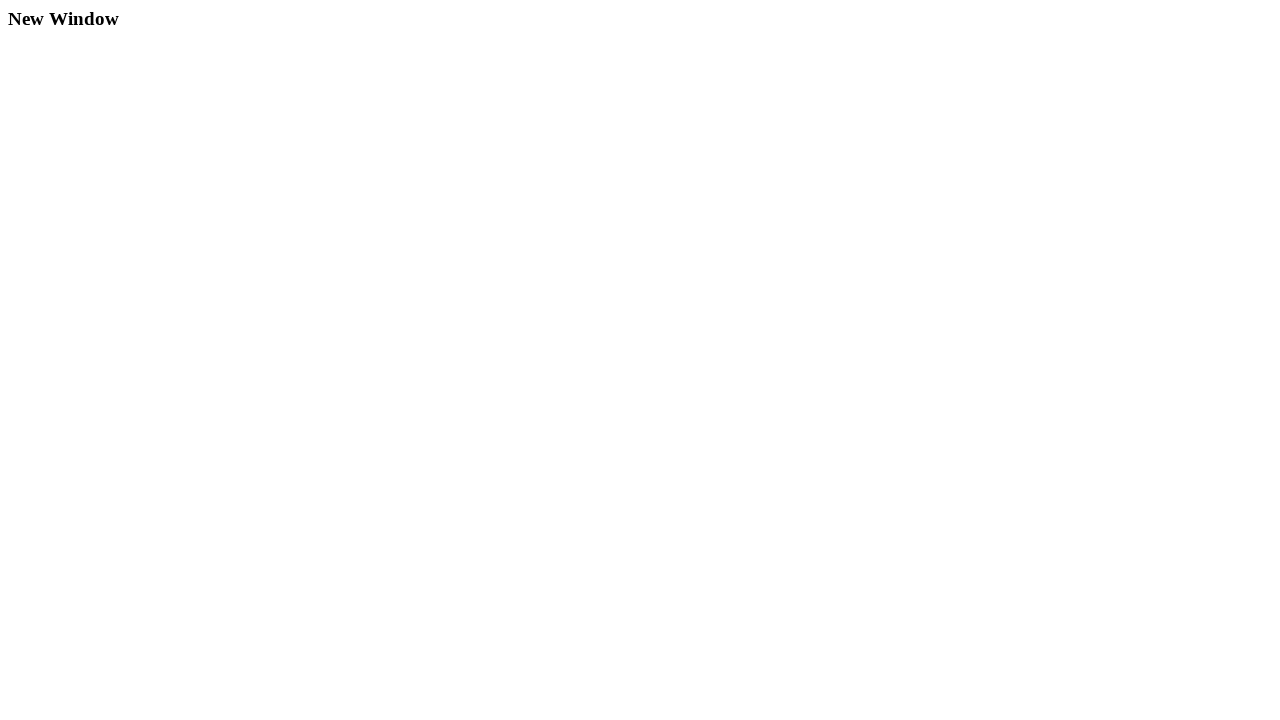

Waited for new page to fully load
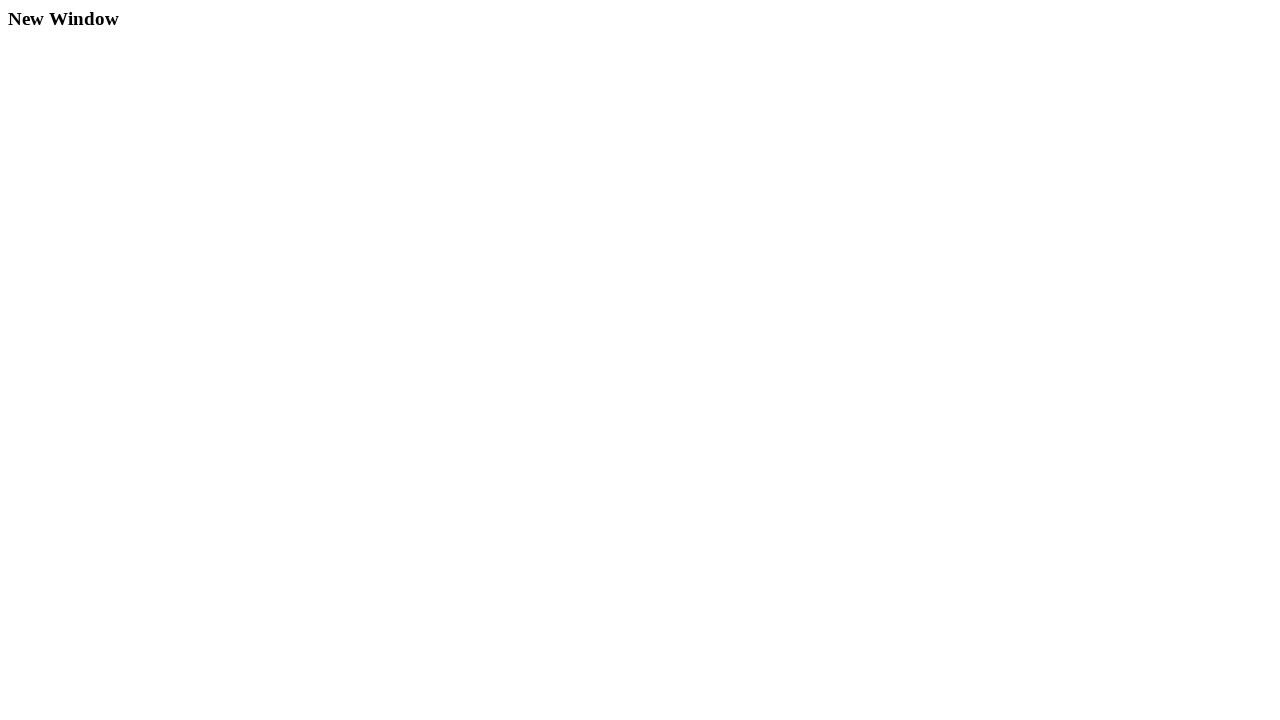

Retrieved header text from new page
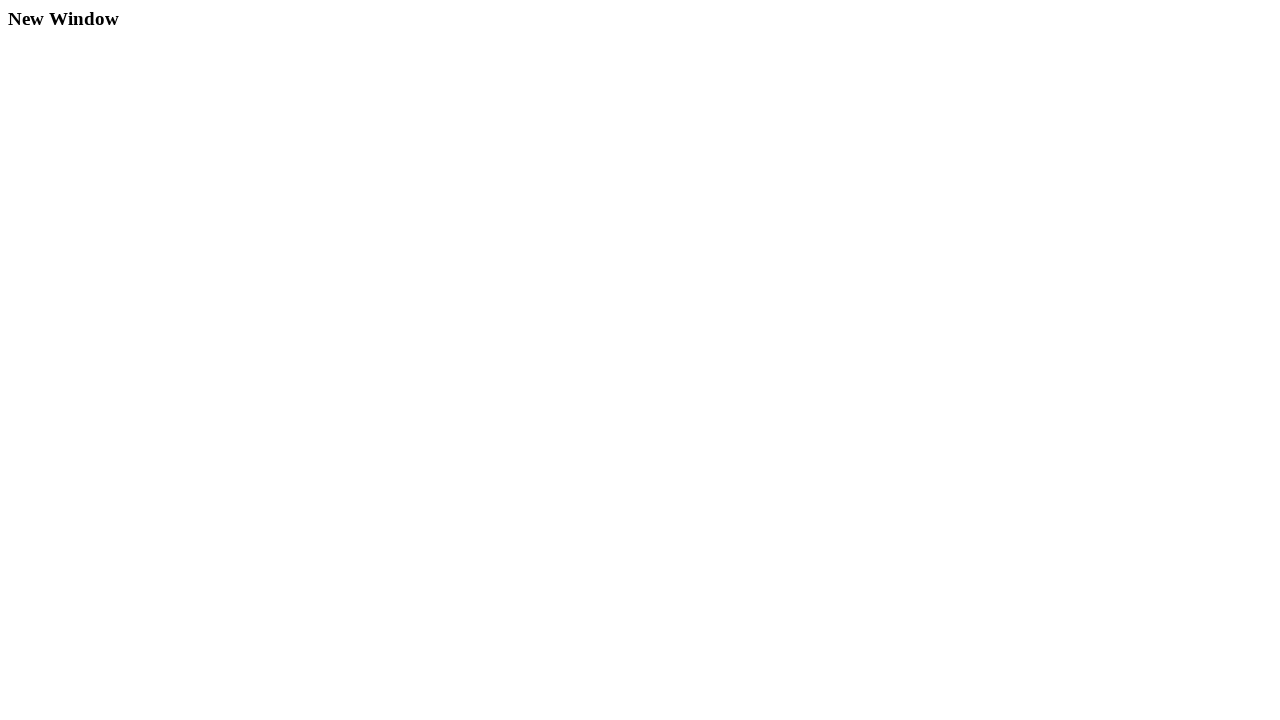

Verified header text equals 'New Window'
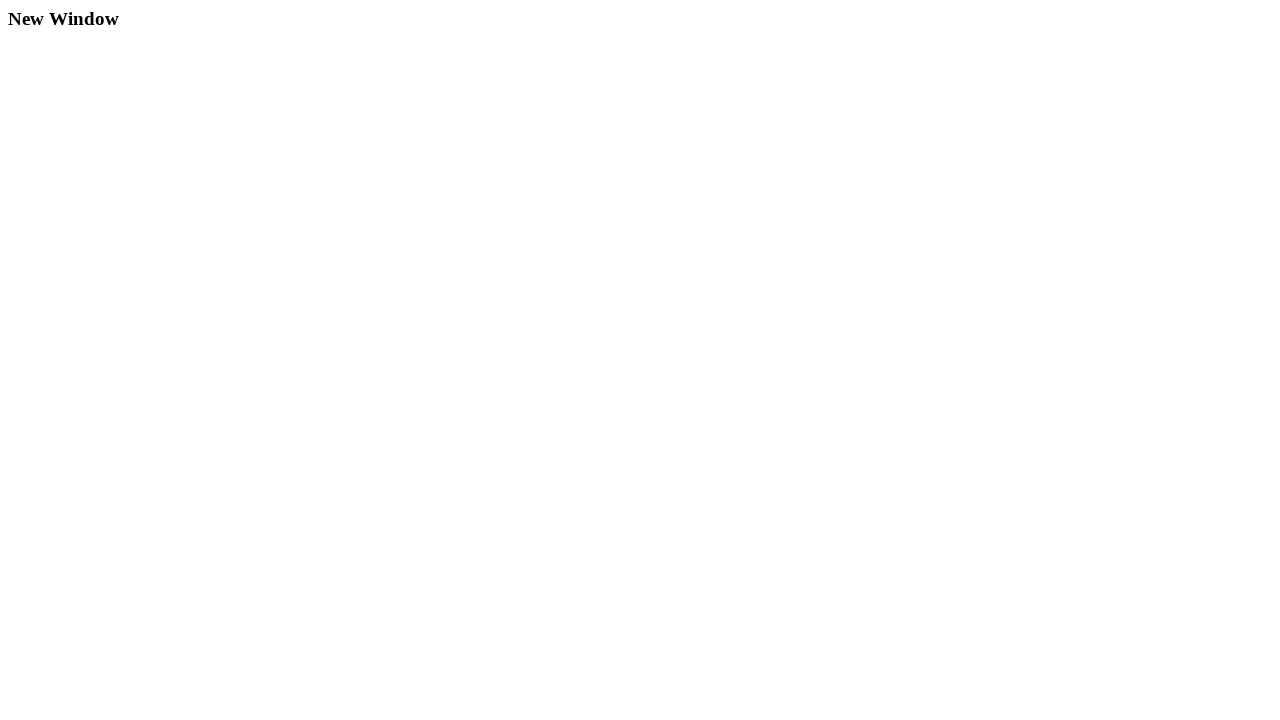

Closed the new page
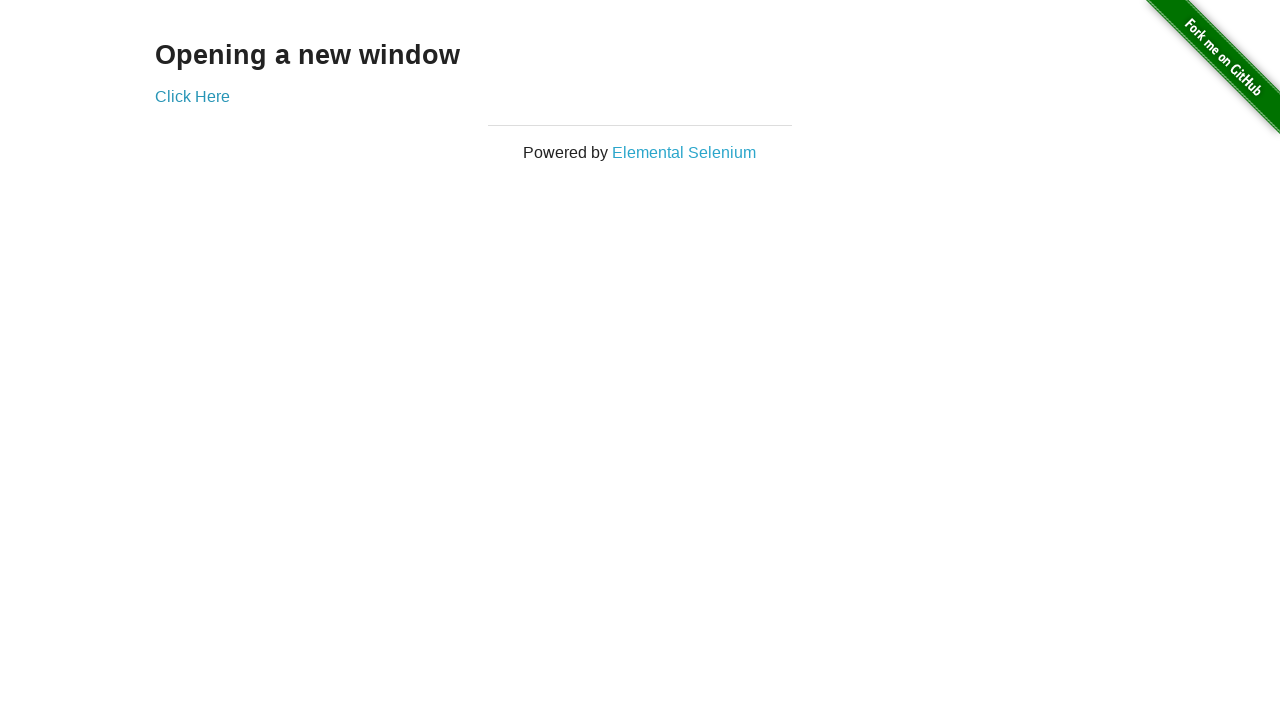

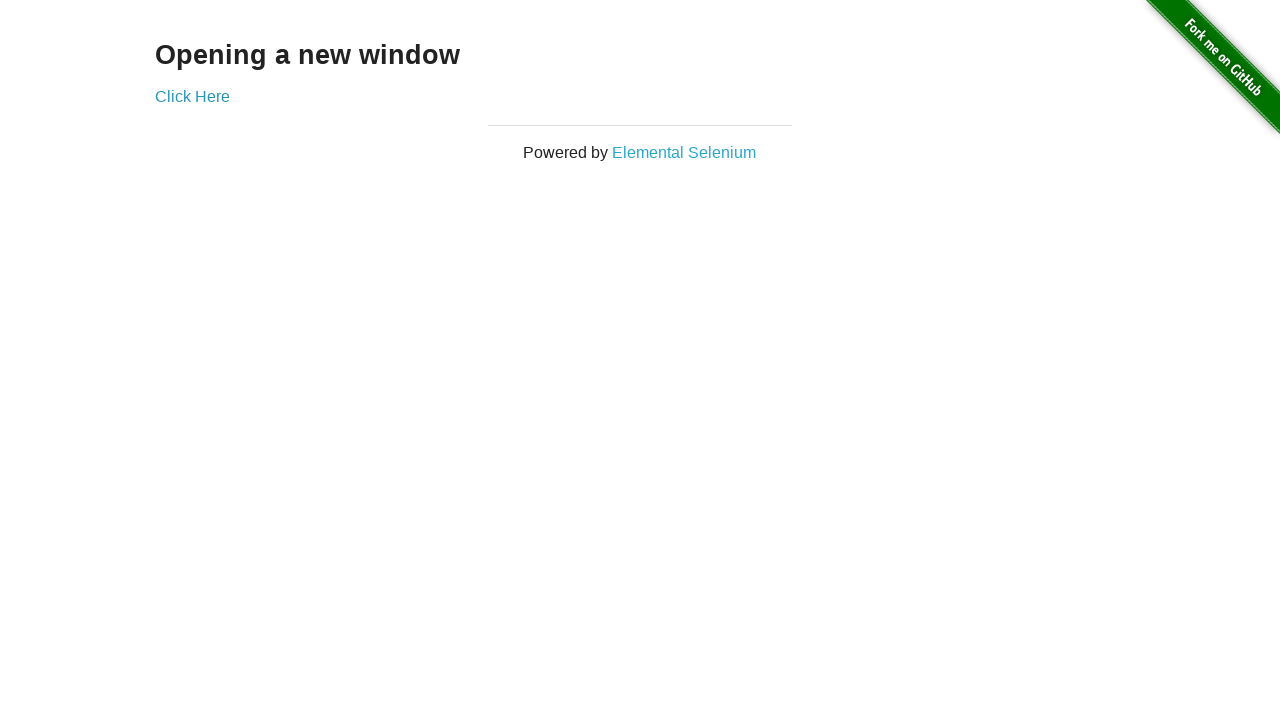